Fills out a free trial form by entering first name and last name fields

Starting URL: https://www.openjet.com/free-trial/

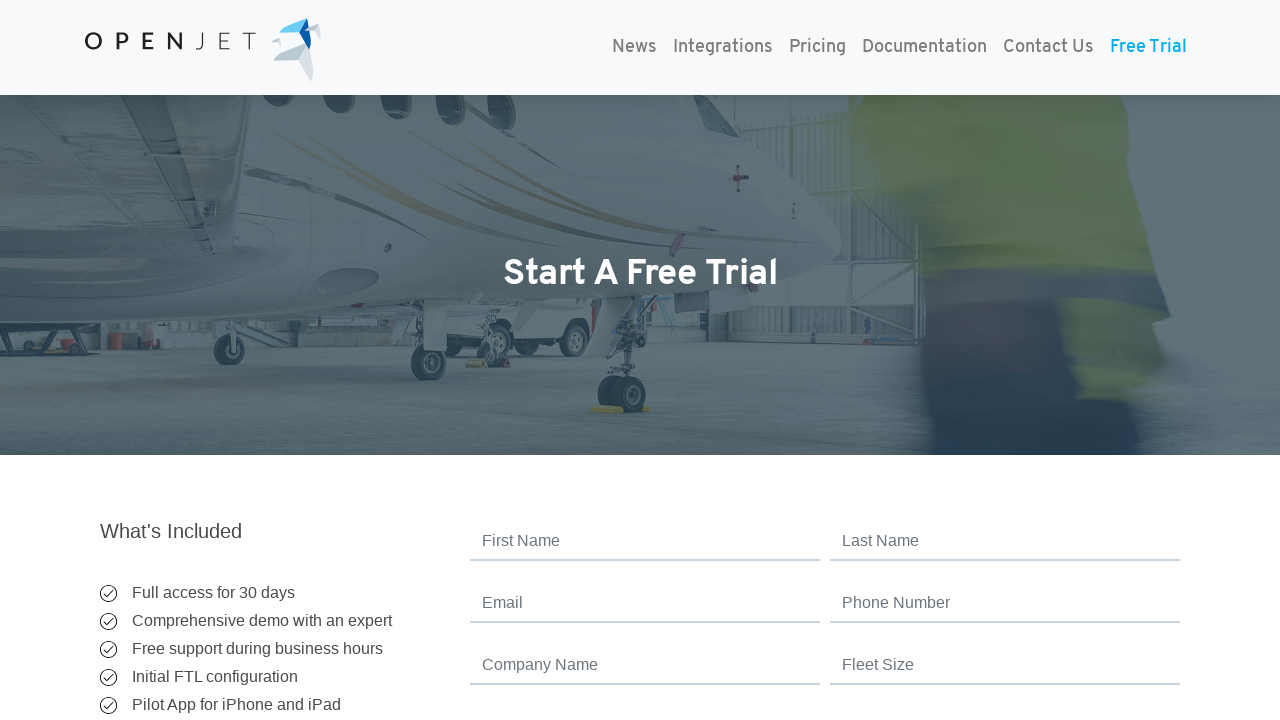

Filled first name field with 'dipti' on input[name='first_name']
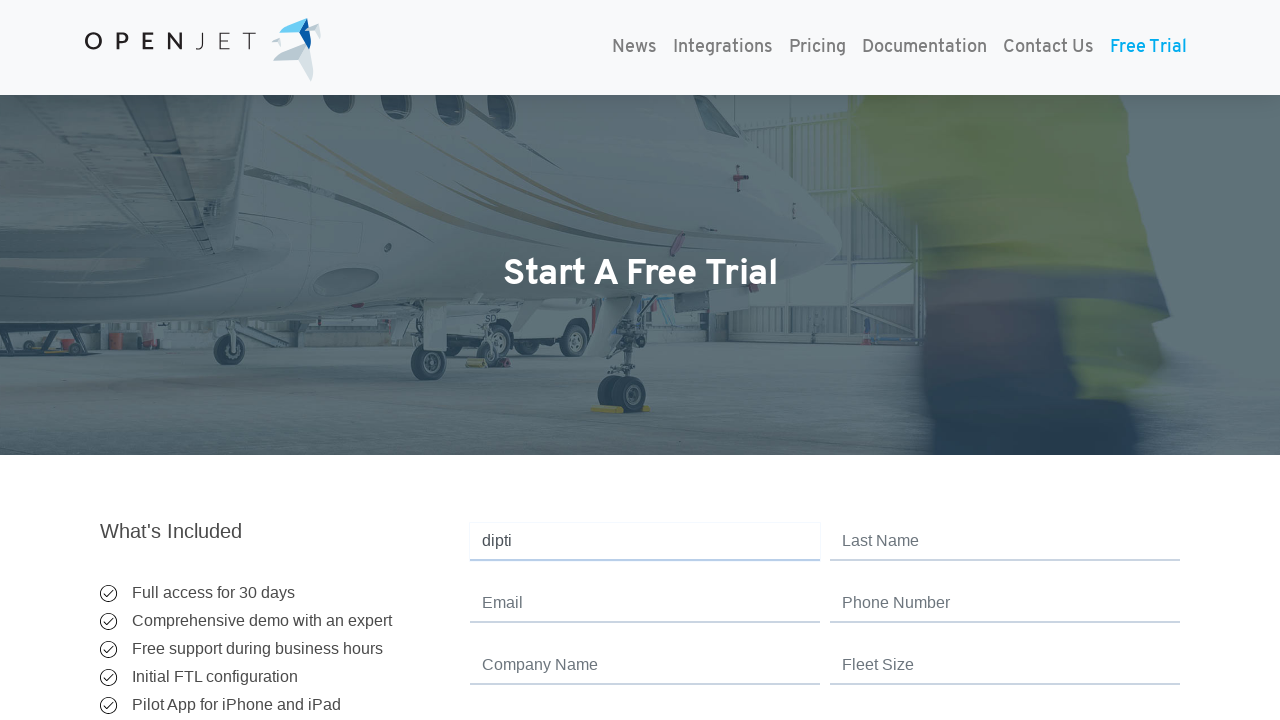

Filled last name field with 'ranjan' on input[name='last_name']
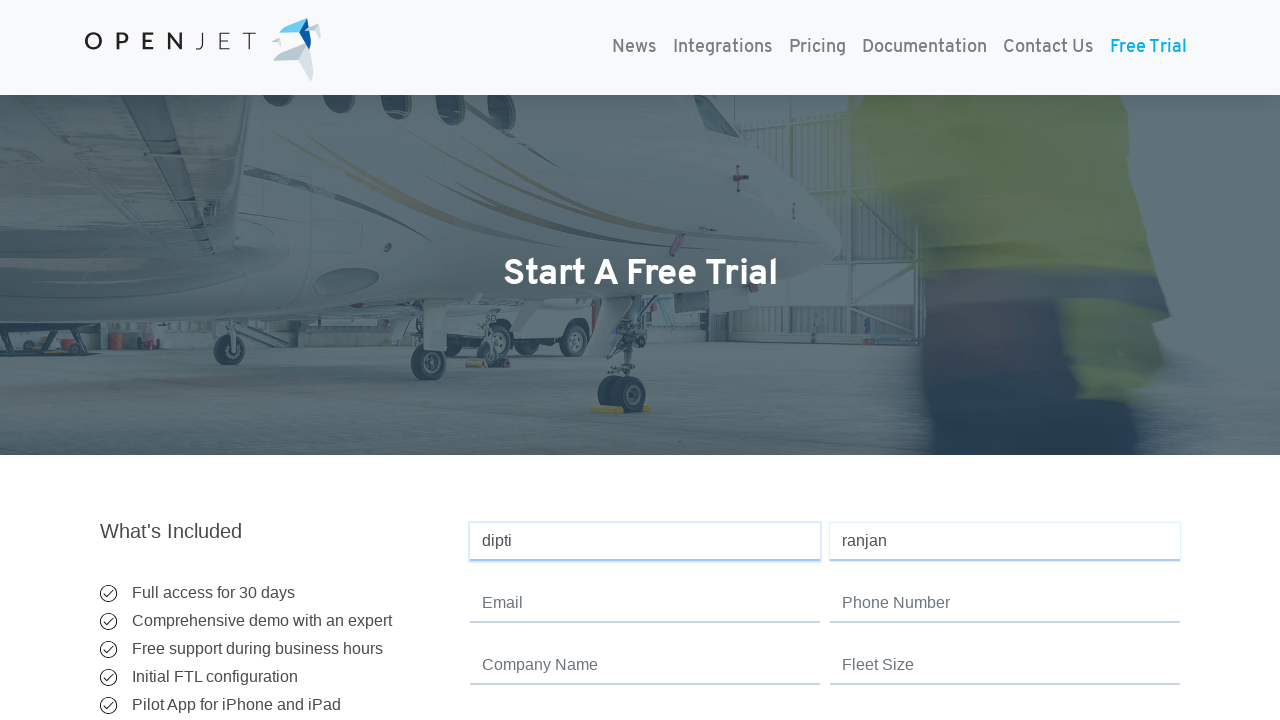

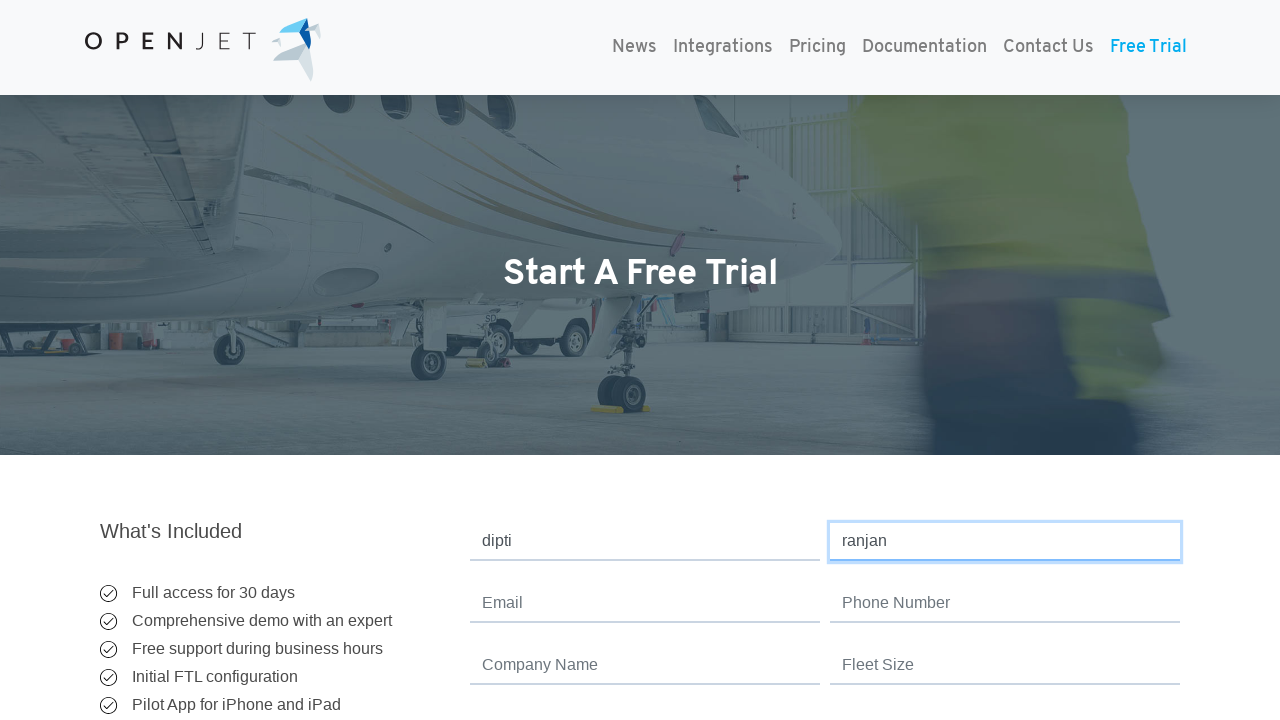